Tests displaying notification messages on a page by injecting jQuery and jQuery Growl library, then triggering various types of growl notifications (default, error, notice, warning).

Starting URL: http://the-internet.herokuapp.com/

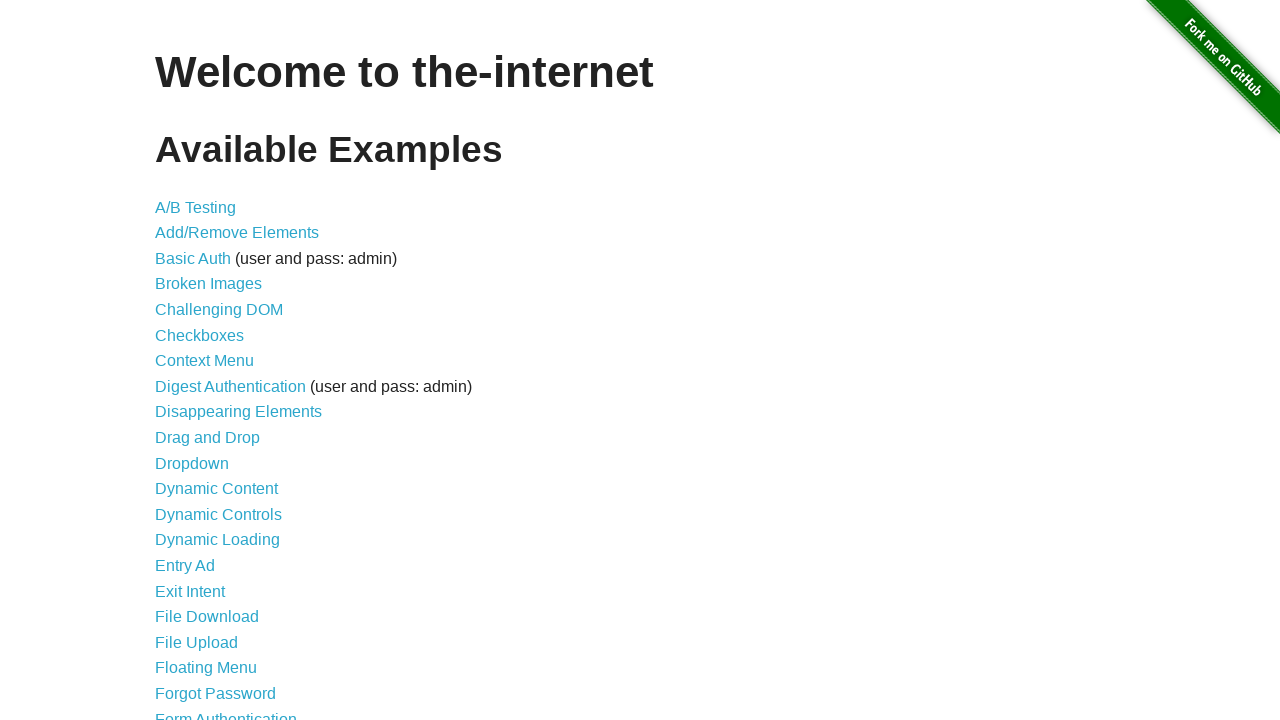

Injected jQuery library into page if not already present
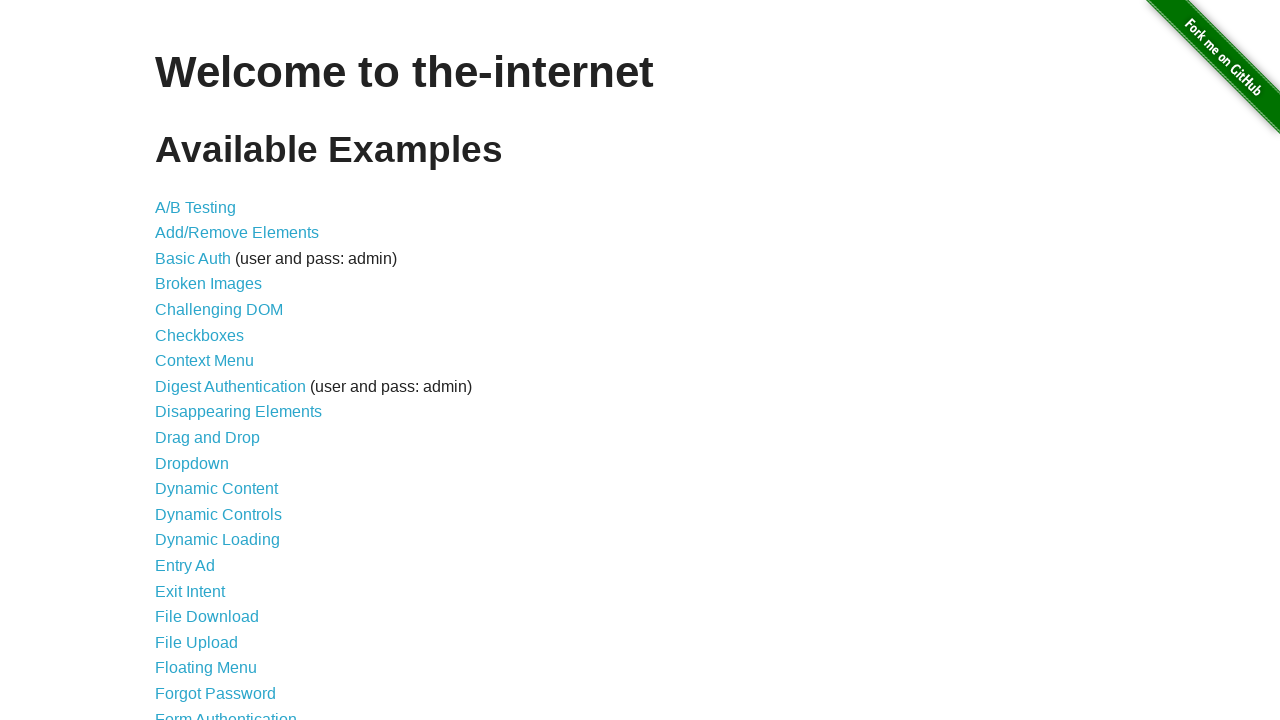

Waited for jQuery to load and become available
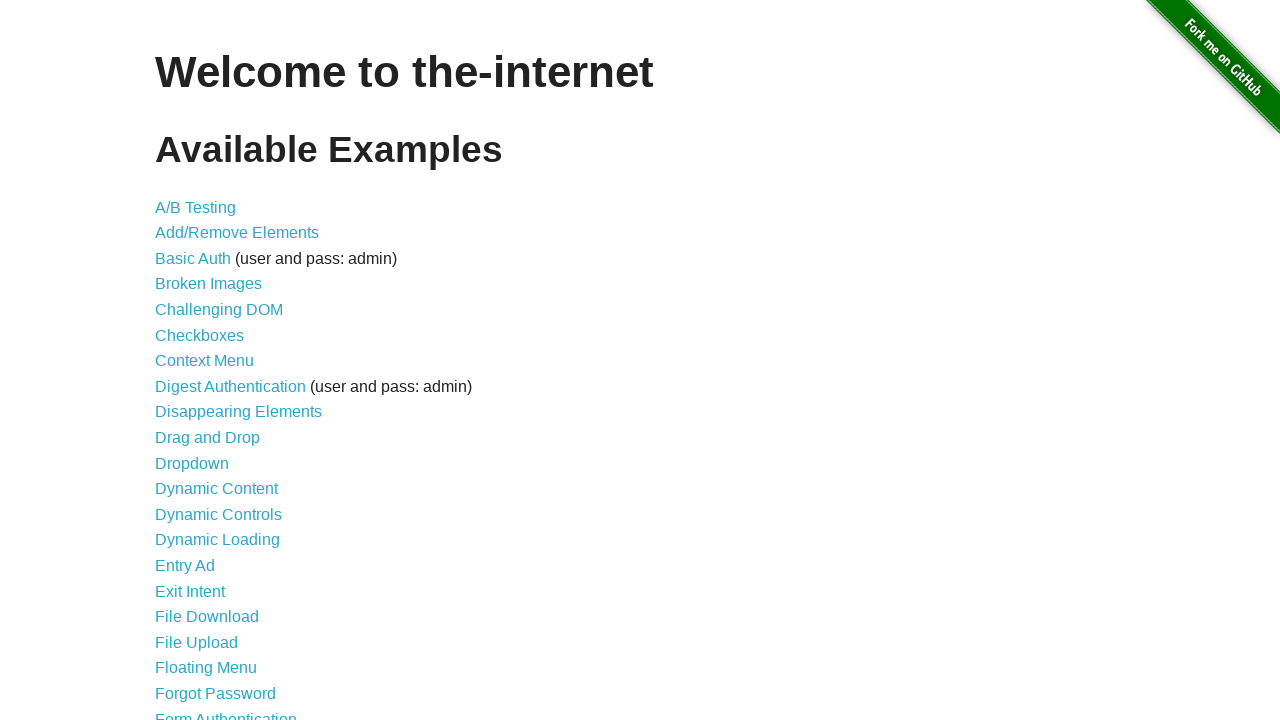

Loaded jQuery Growl library via jQuery getScript
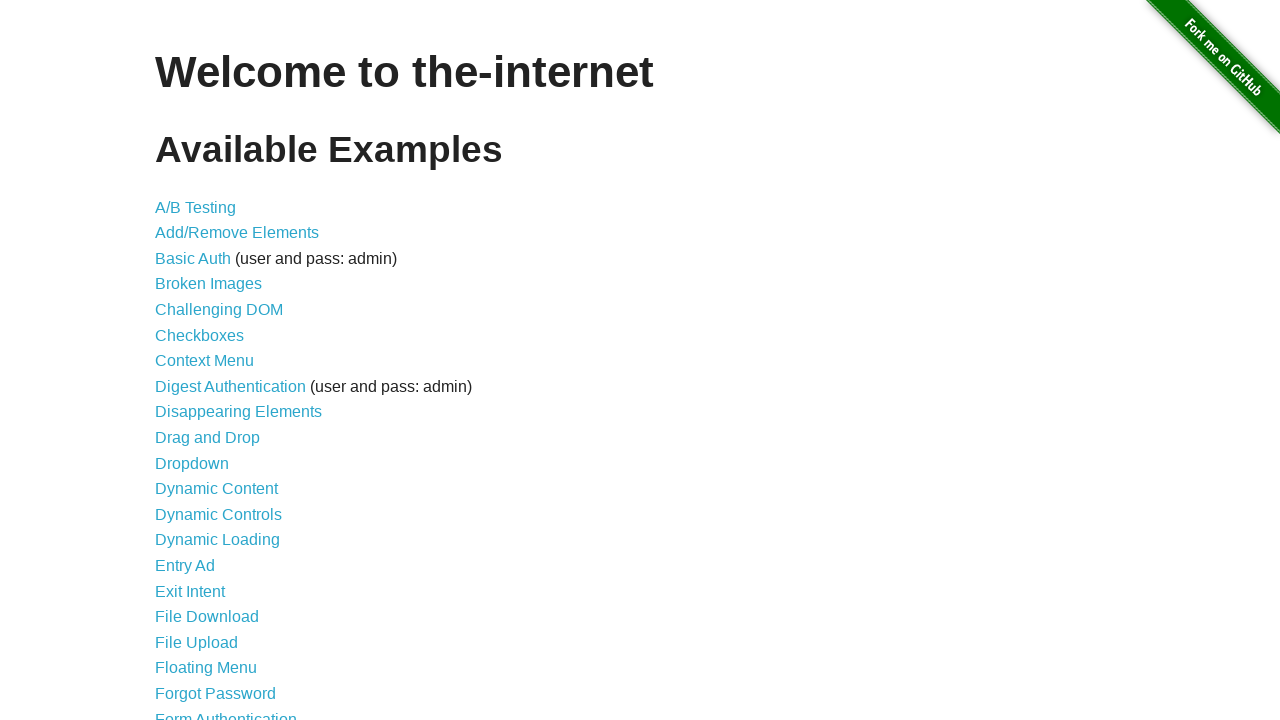

Injected jQuery Growl stylesheet into page head
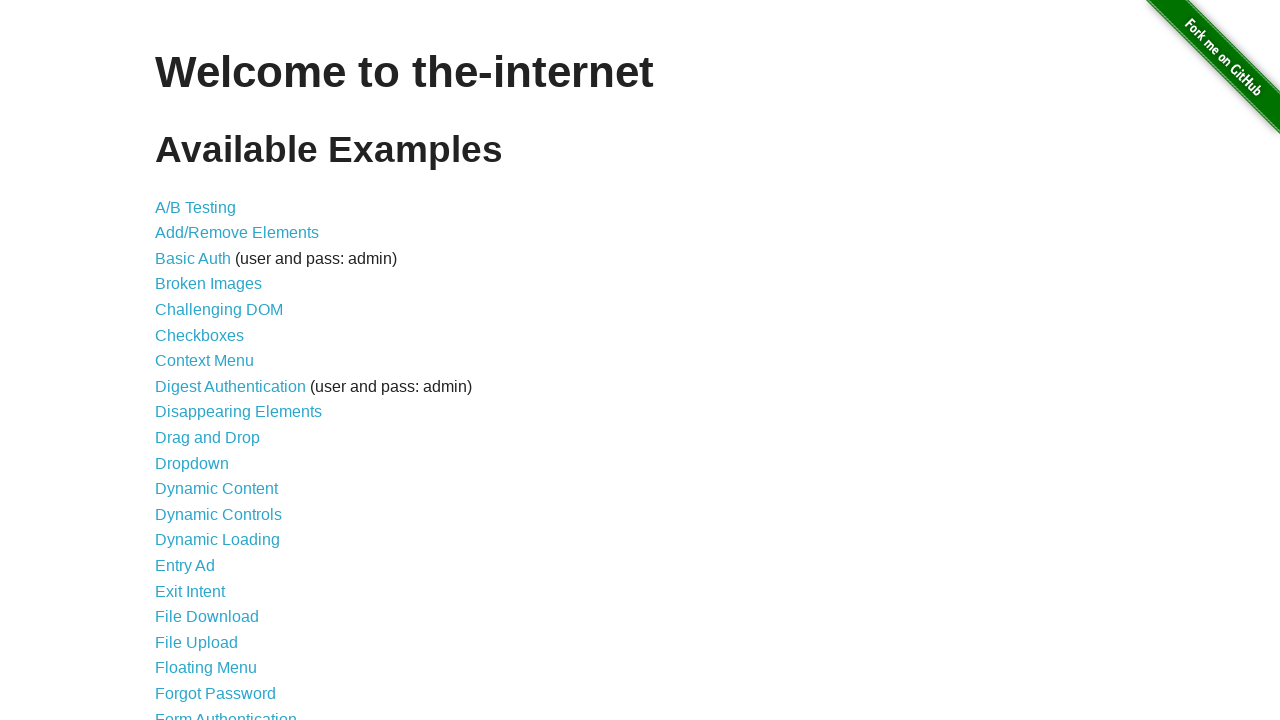

Waited for jQuery Growl to become available on page
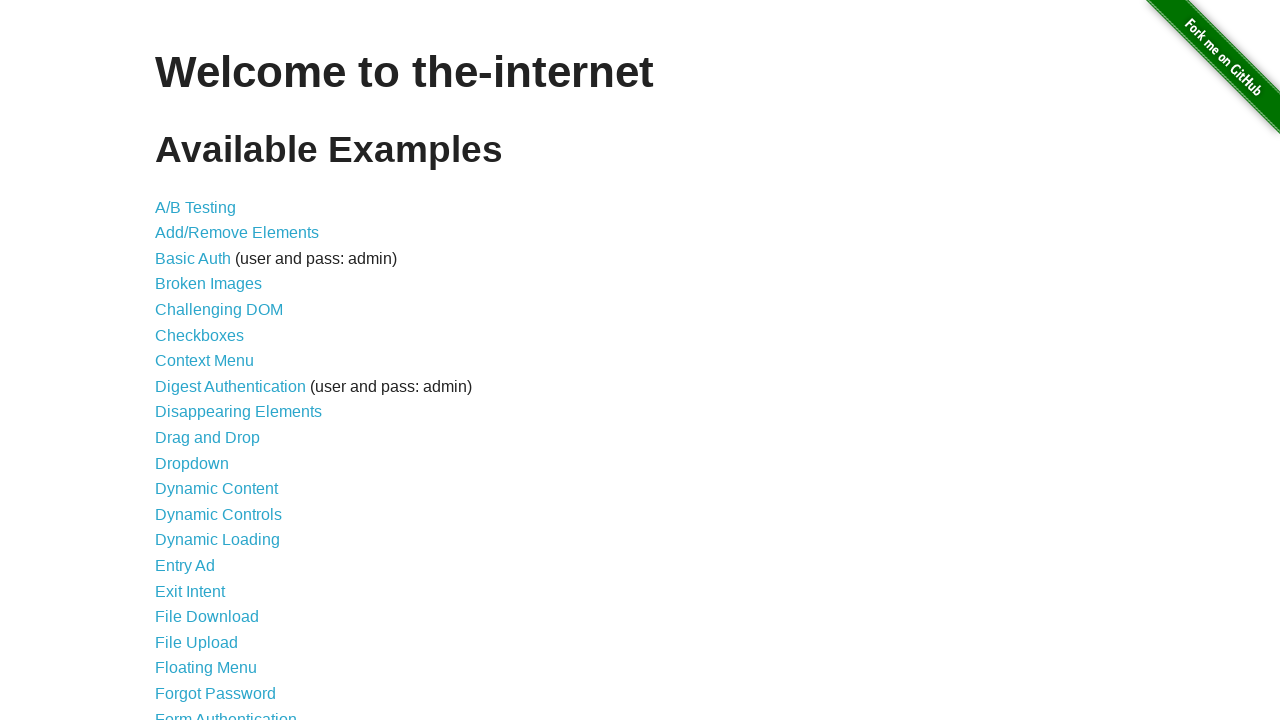

Displayed default growl notification with title 'GET' and message '/'
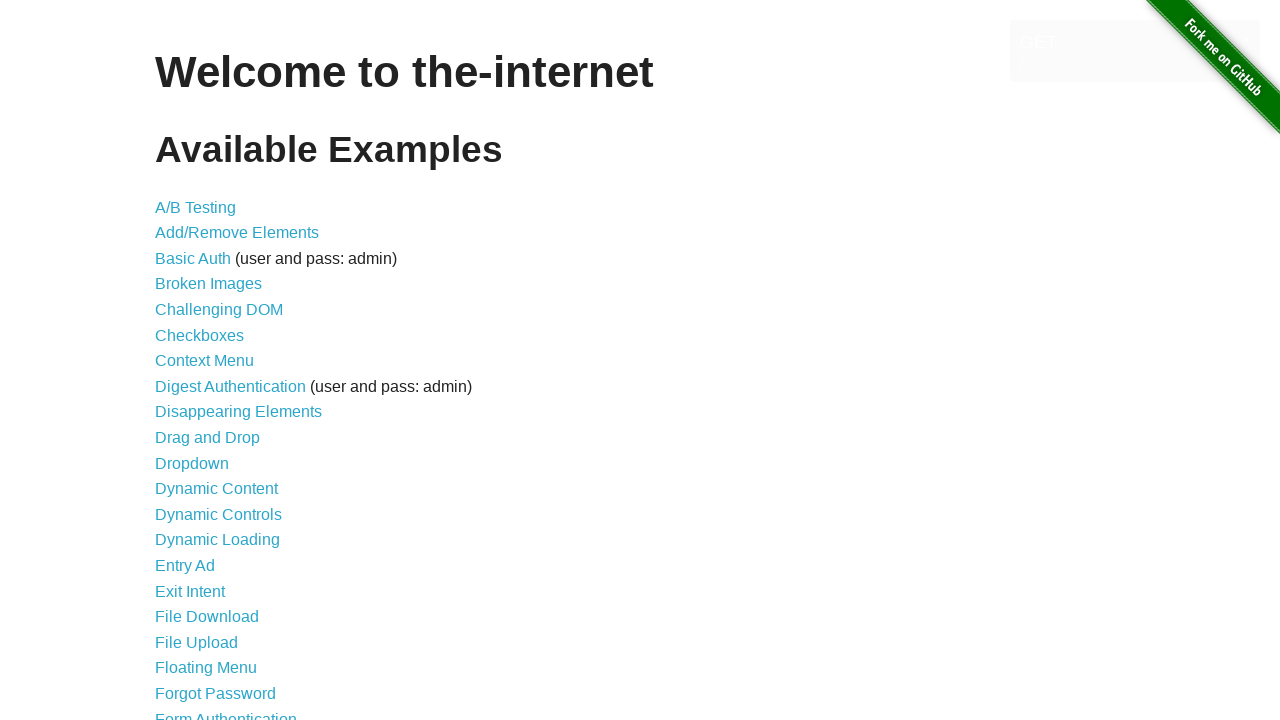

Displayed error growl notification
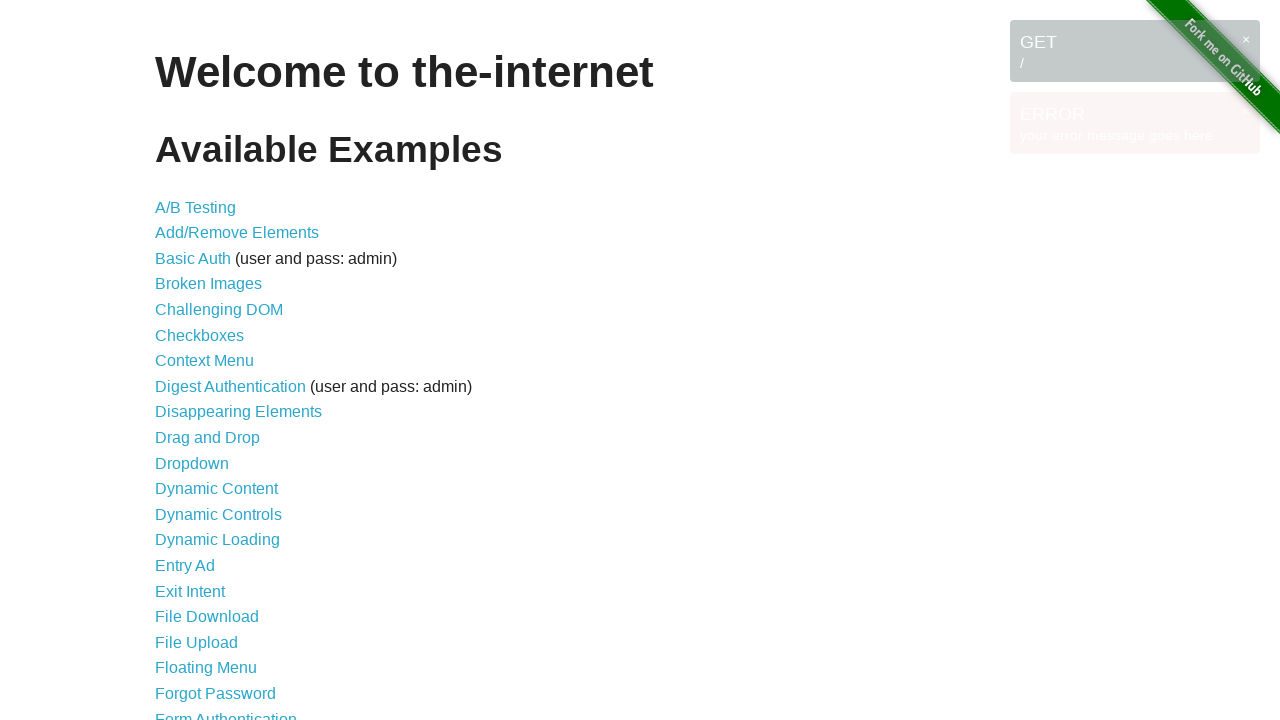

Displayed notice growl notification
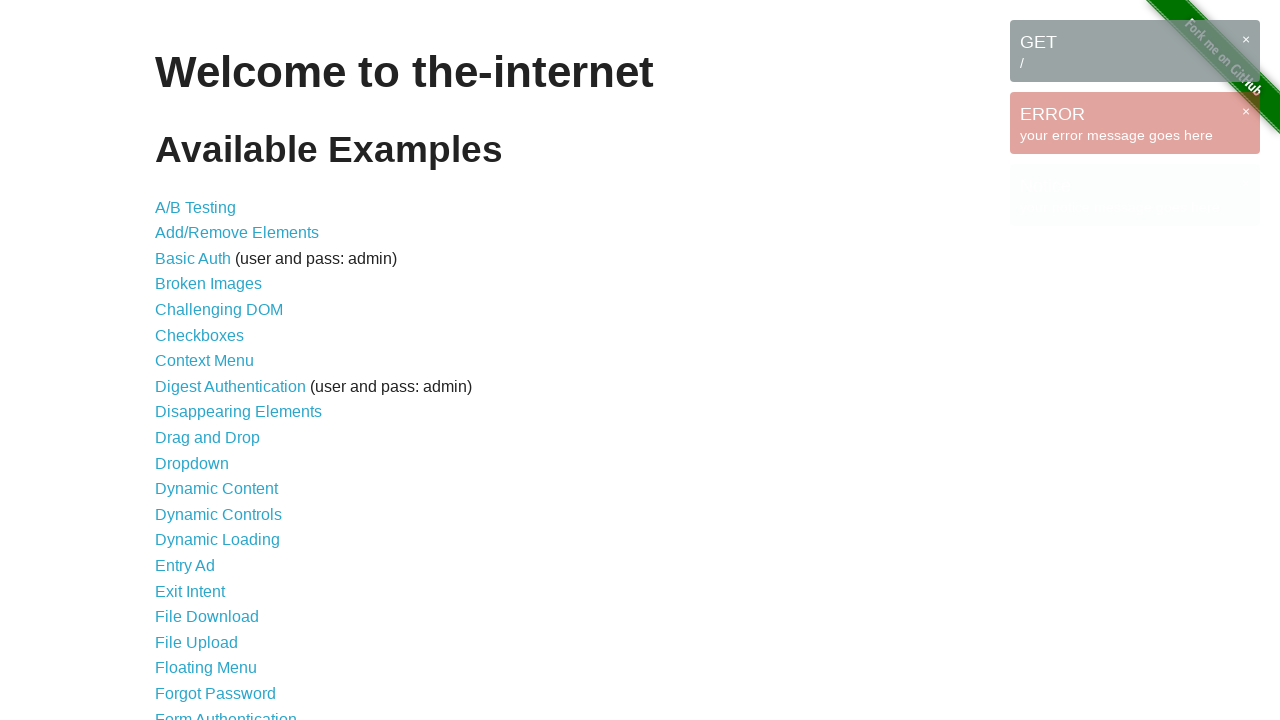

Displayed warning growl notification
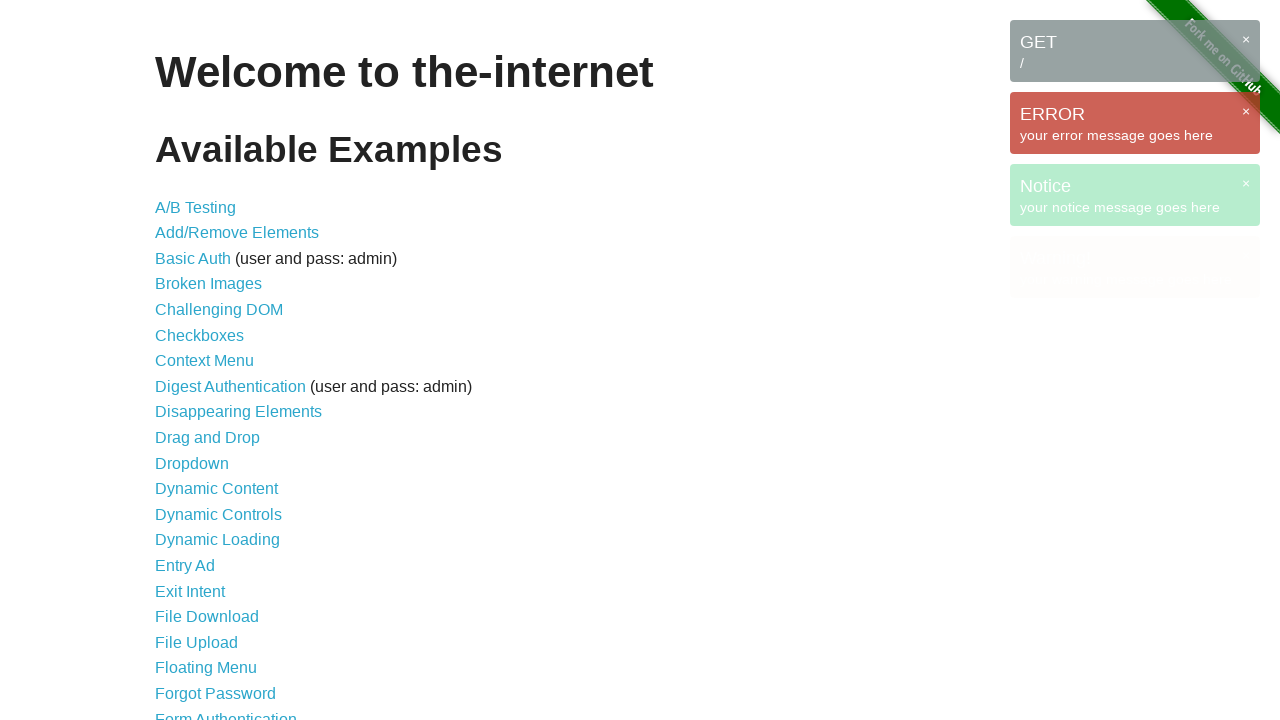

Waited 3 seconds to view all growl notifications
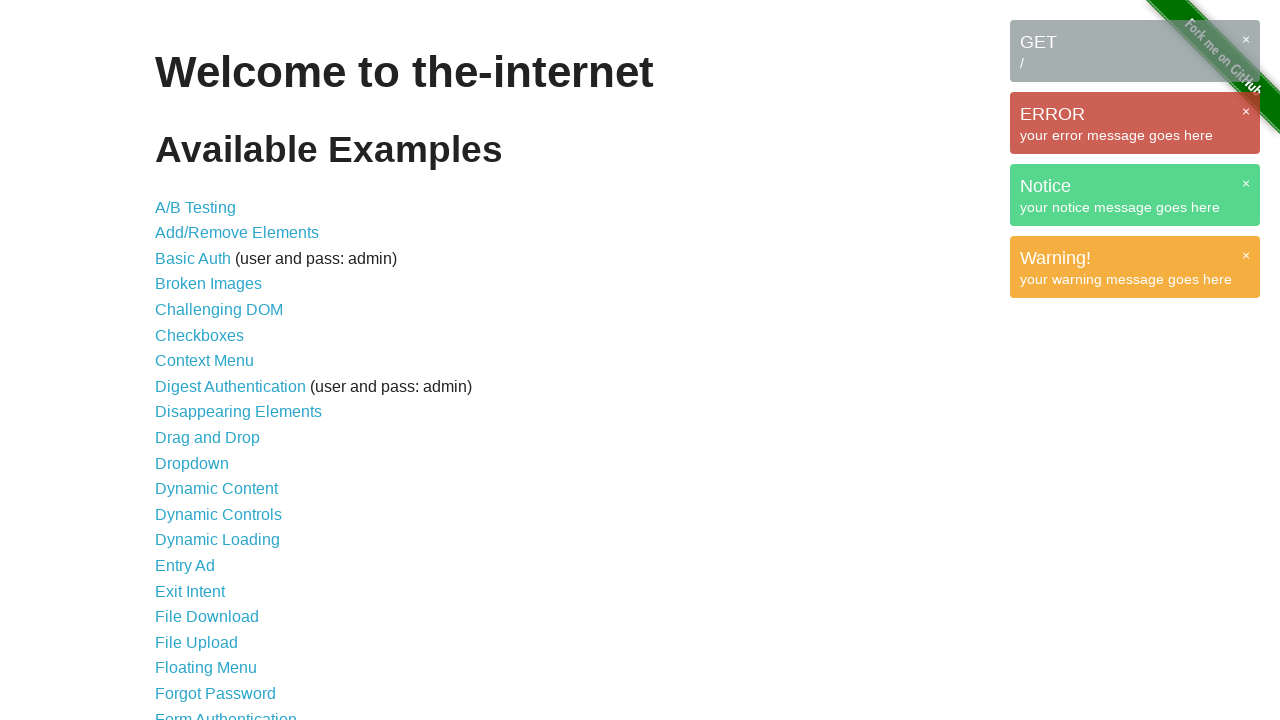

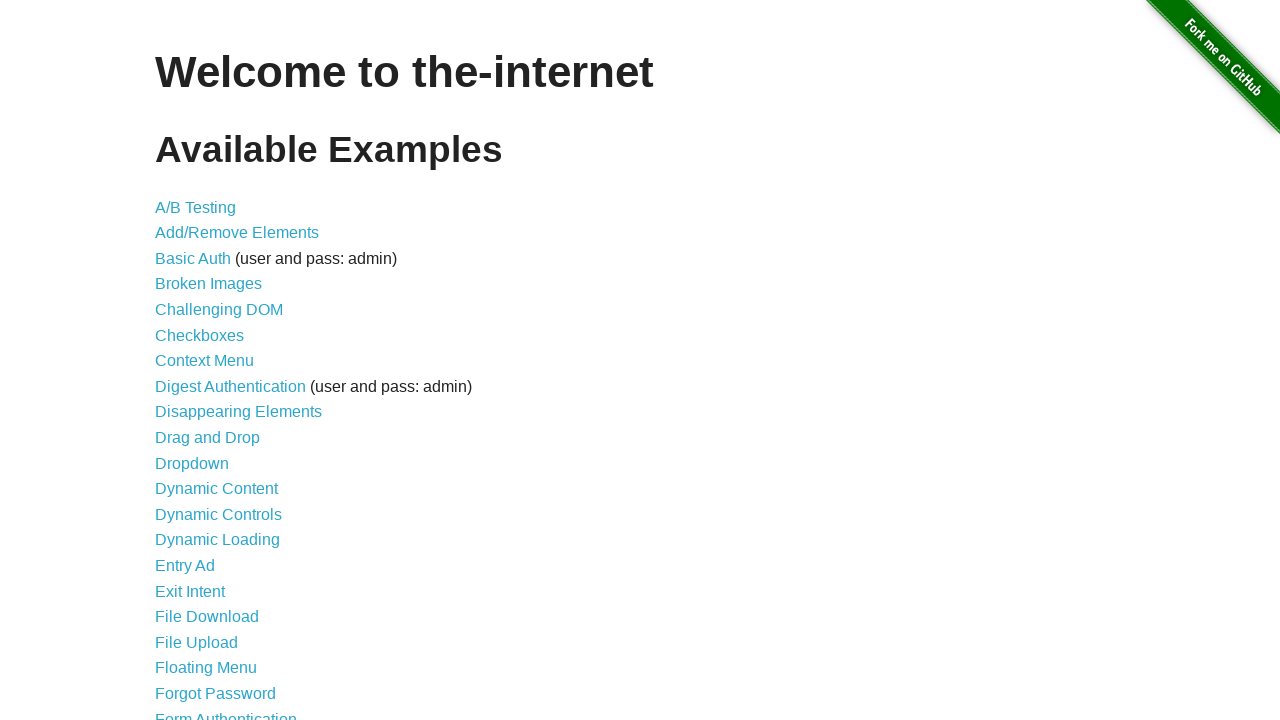